Tests the search functionality on the PROS Unicam website by clicking the search toggle, entering a search term "bprove", and verifying the search results contain the expected text.

Starting URL: http://pros.unicam.it/

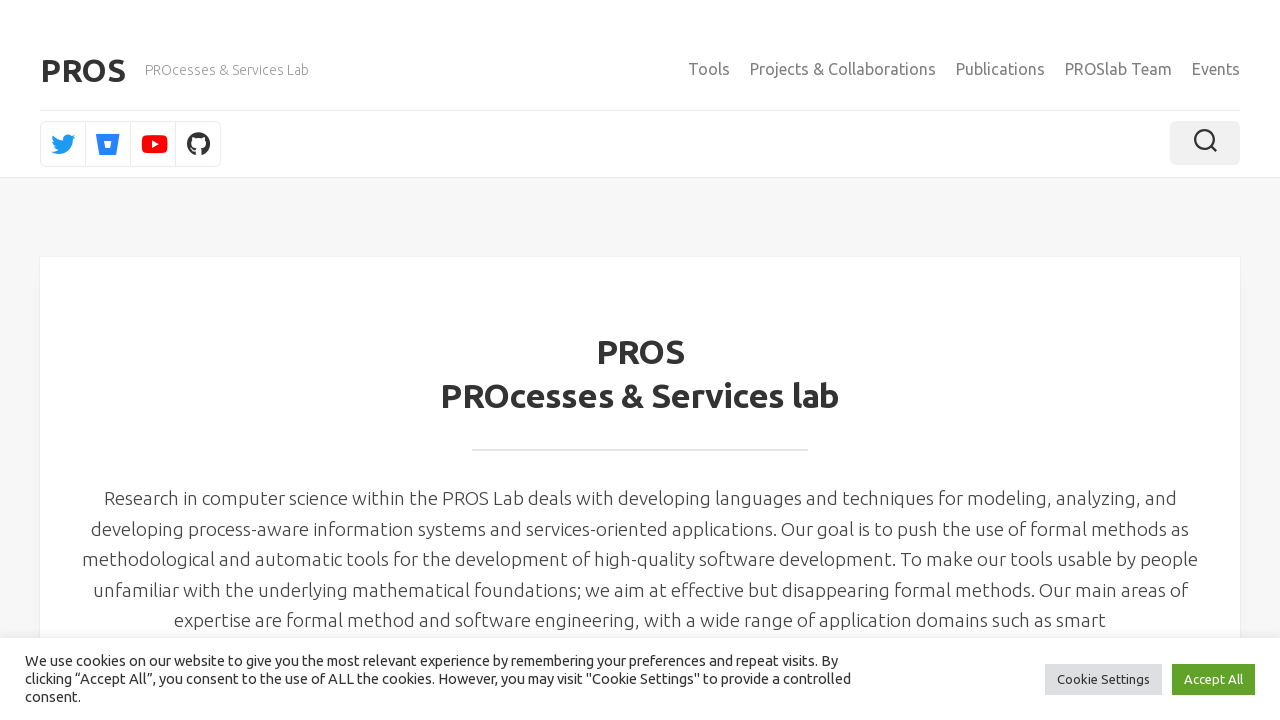

Clicked search toggle button at (1205, 143) on .toggle-search
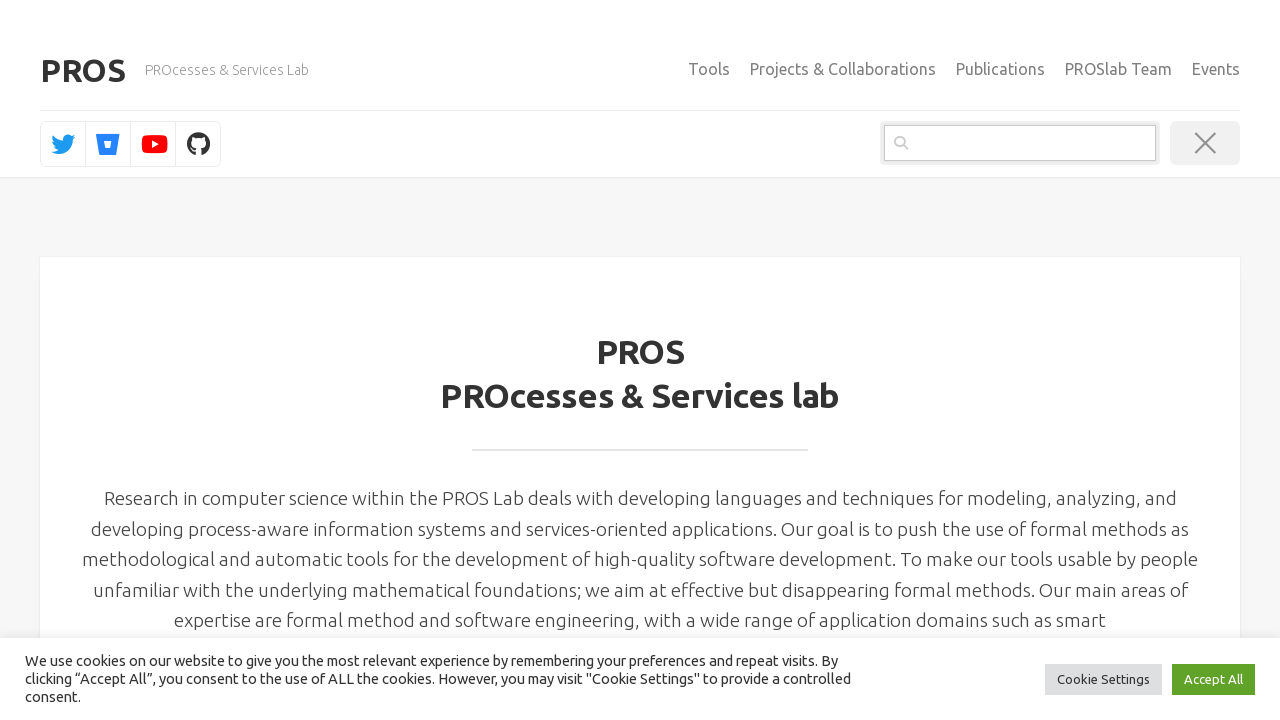

Search field became visible
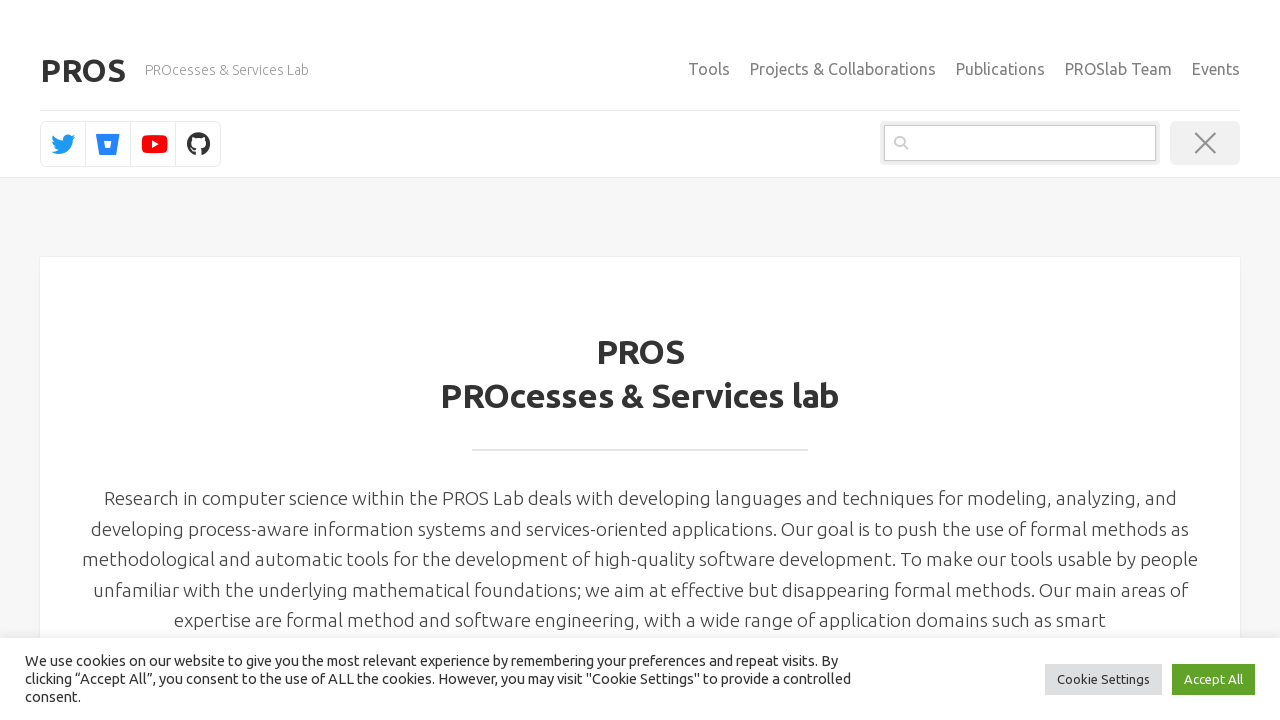

Clicked on search input field at (1020, 143) on .search
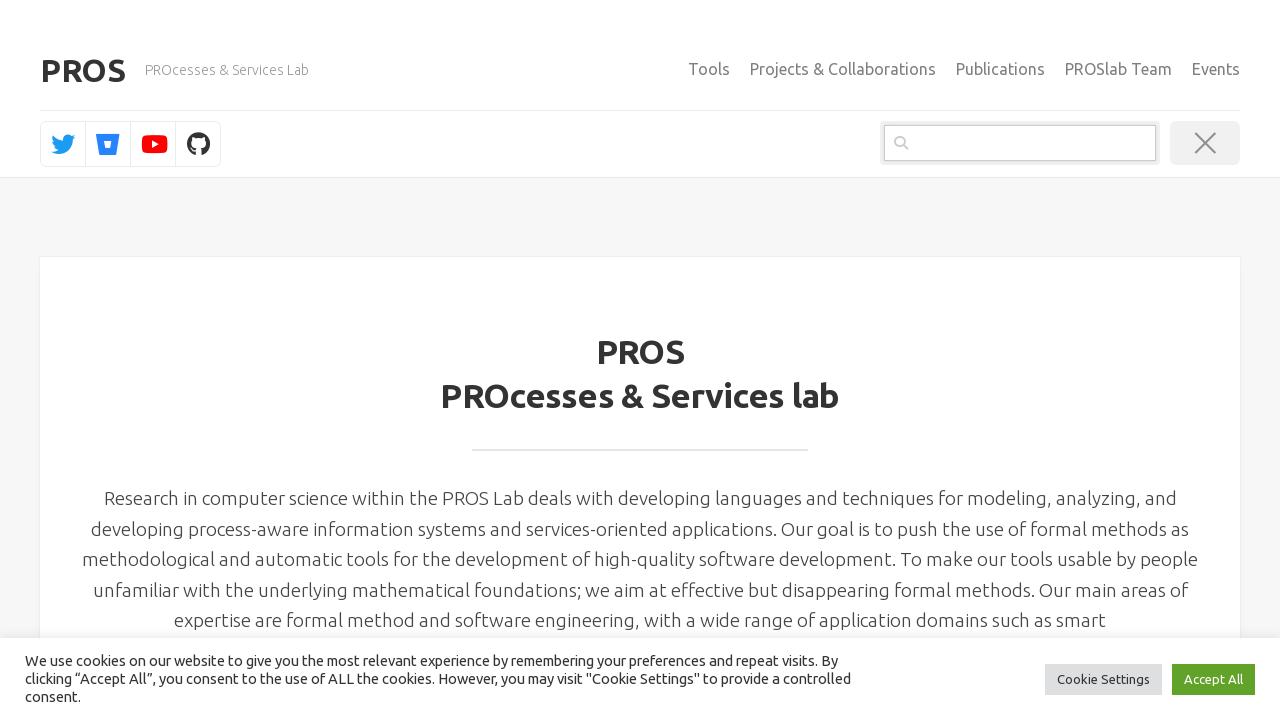

Filled search field with 'bprove' on .search
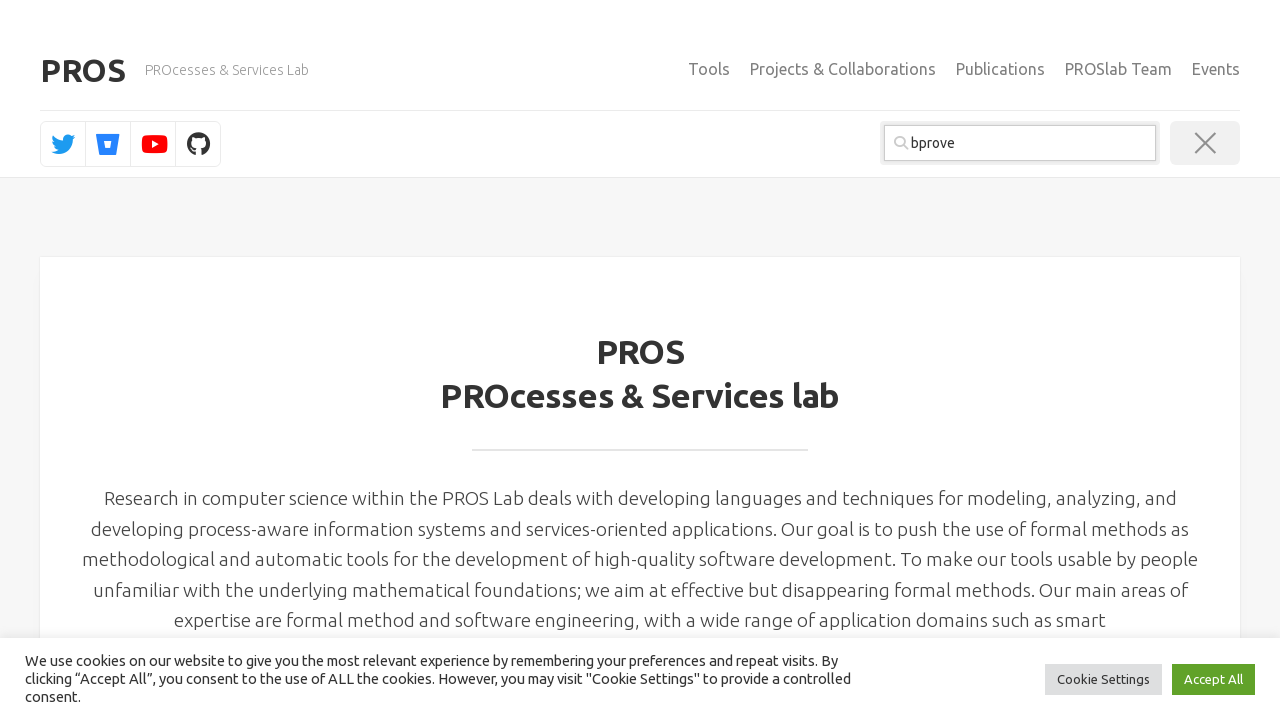

Pressed Enter to submit search query on .search
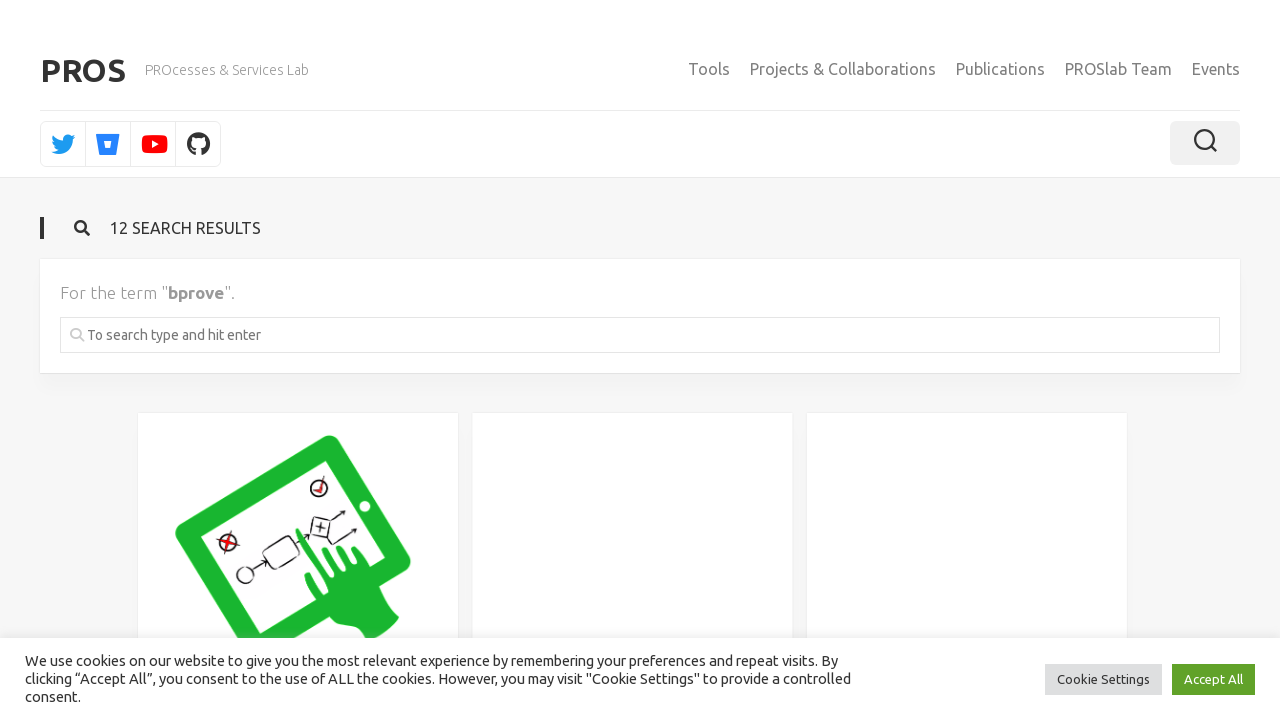

Search results loaded successfully
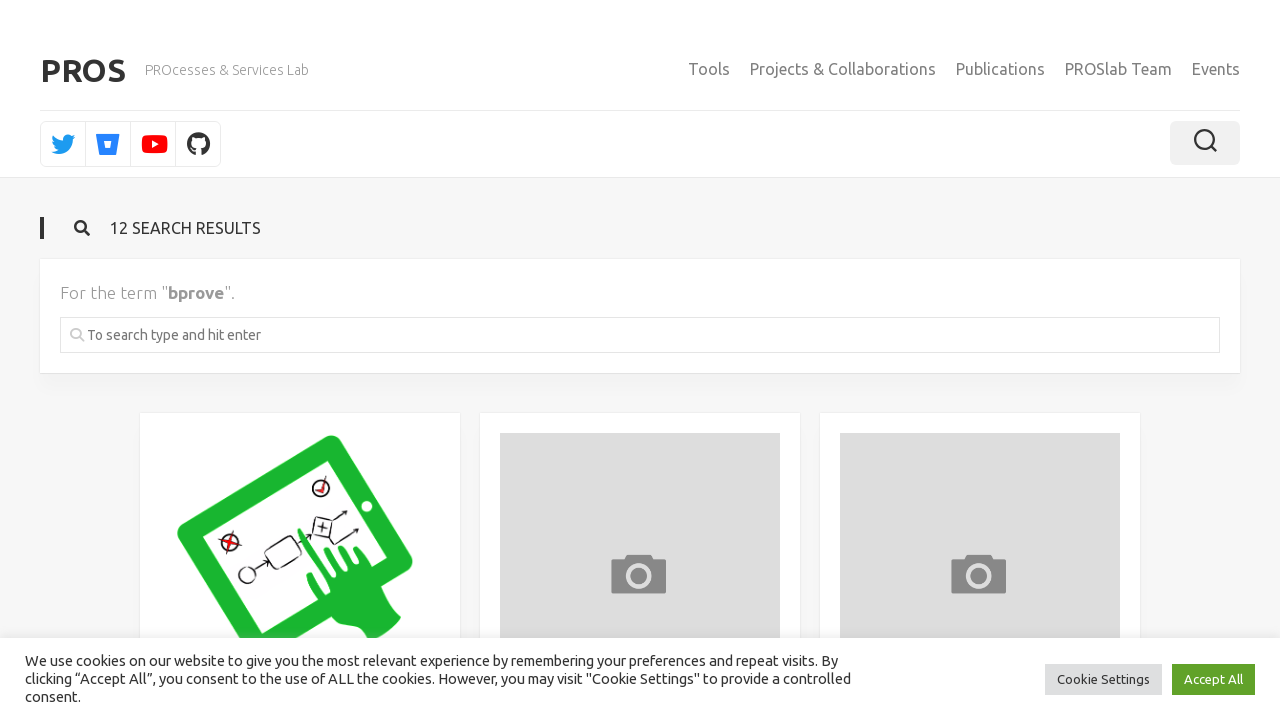

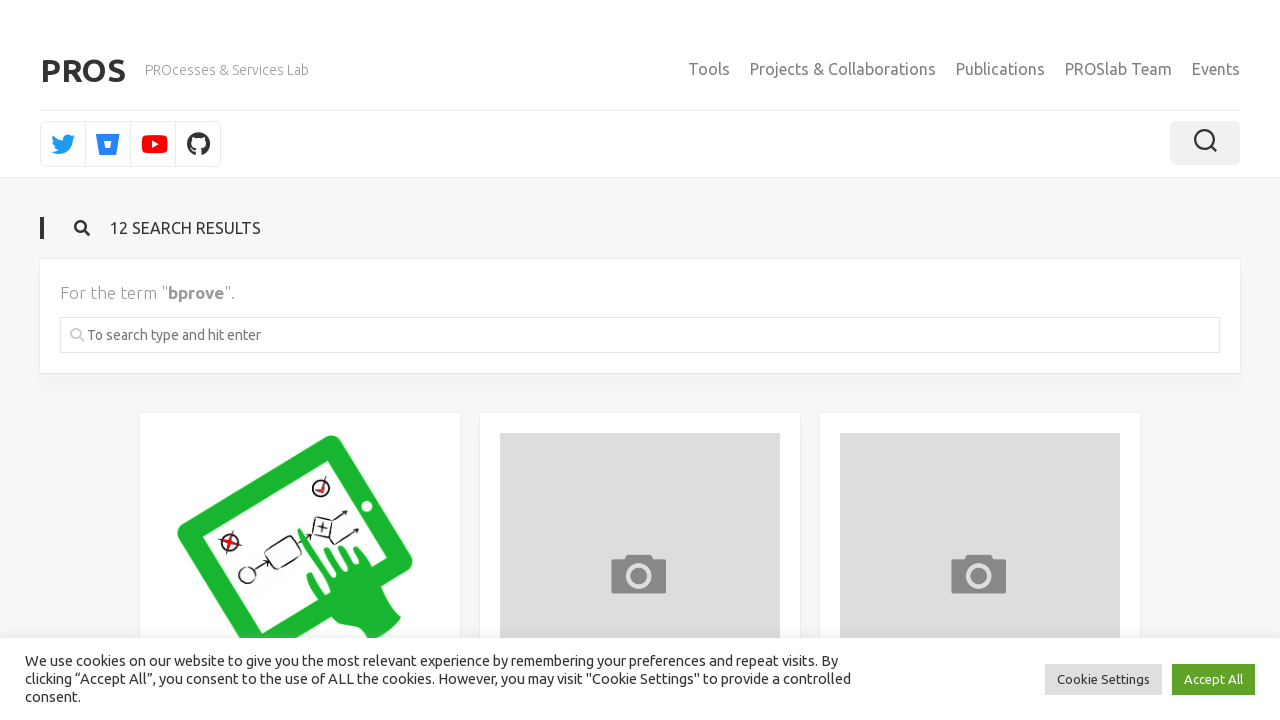